Tests clicking on a blue button with specific class attributes on a UI testing playground page to verify button interaction functionality.

Starting URL: http://uitestingplayground.com/classattr

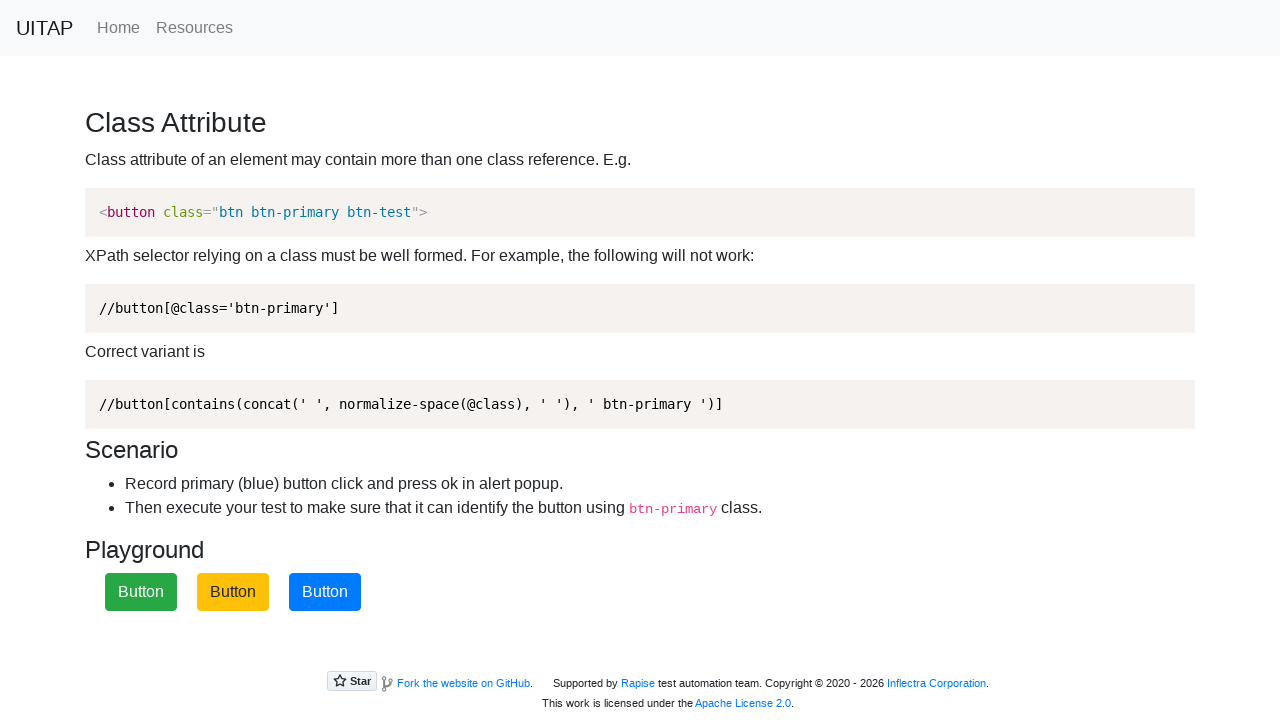

Navigated to UI testing playground class attribute page
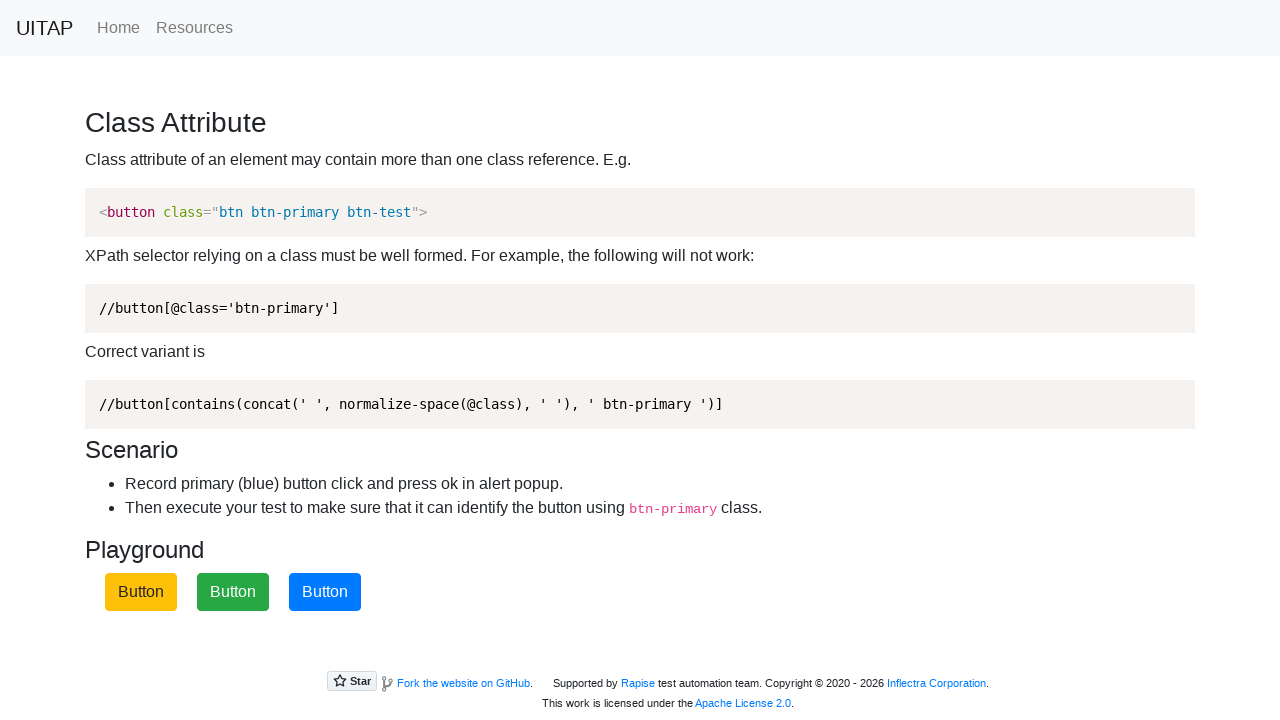

Clicked the blue button with class attributes btn, btn-primary, btn-test at (325, 592) on button.btn.btn-primary.btn-test
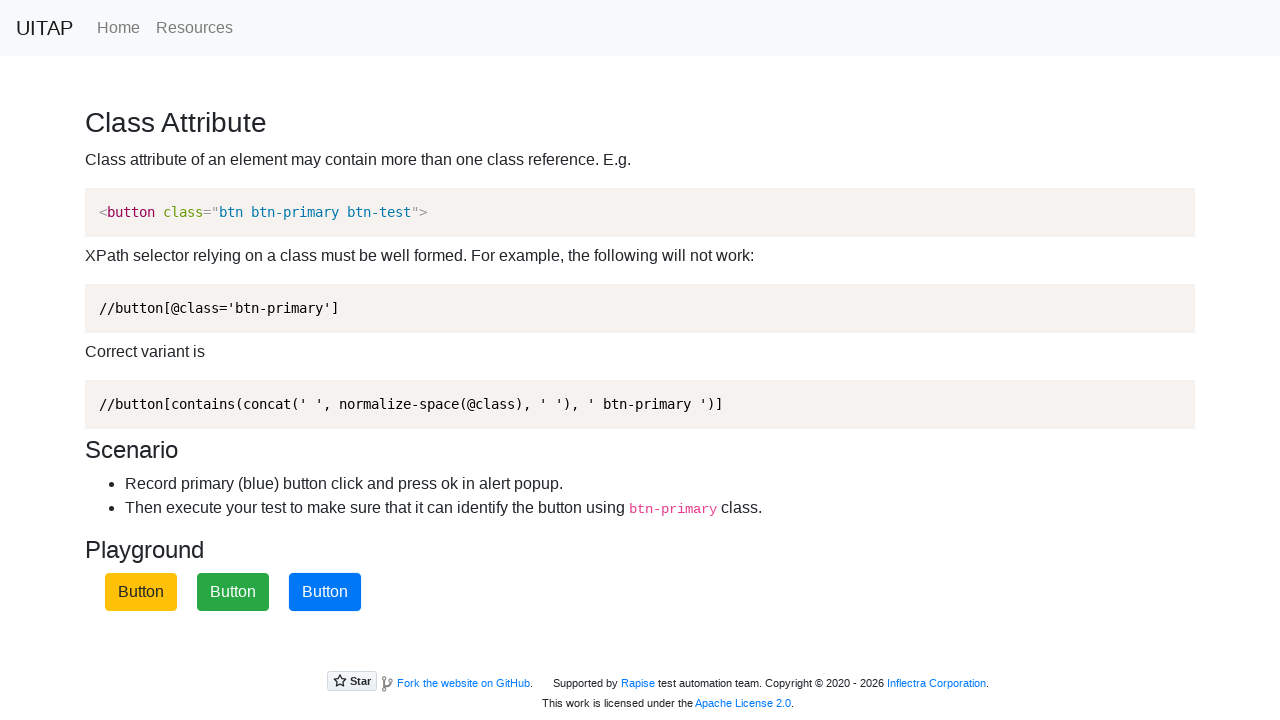

Waited 1 second for button interaction to complete
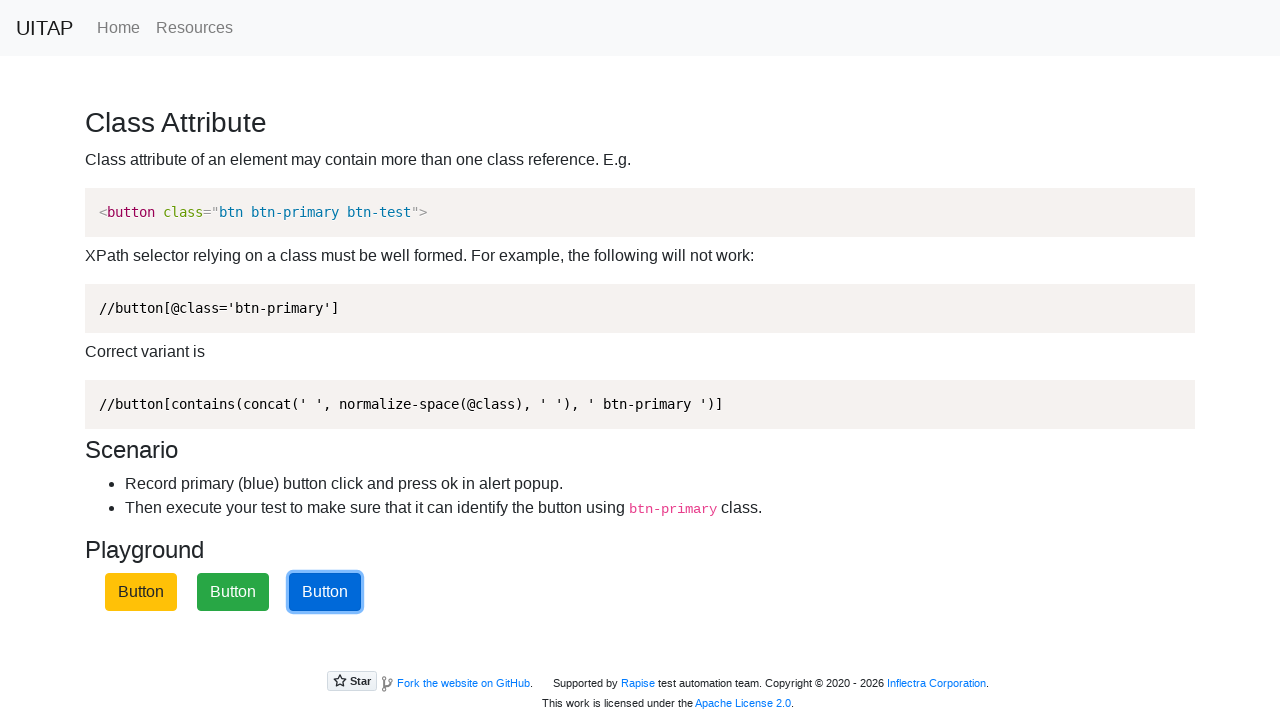

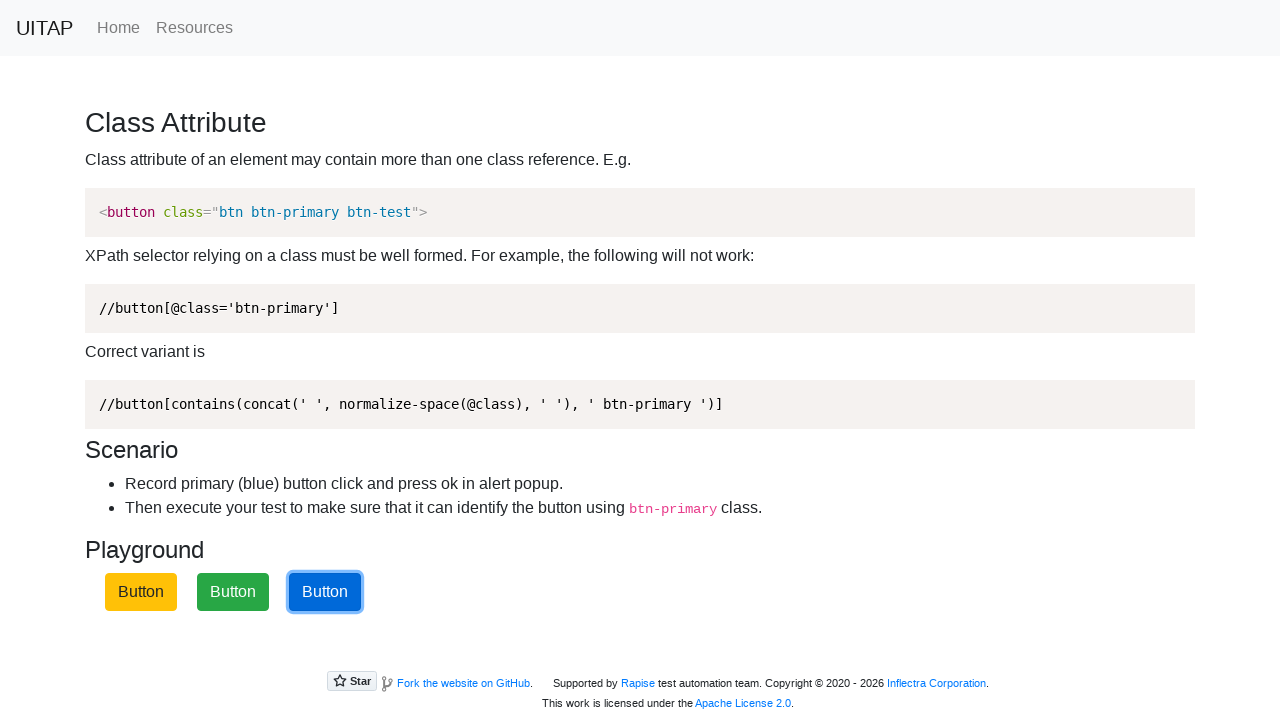